Tests the web table form by adding new records with both valid and invalid data inputs

Starting URL: https://demoqa.com/webtables

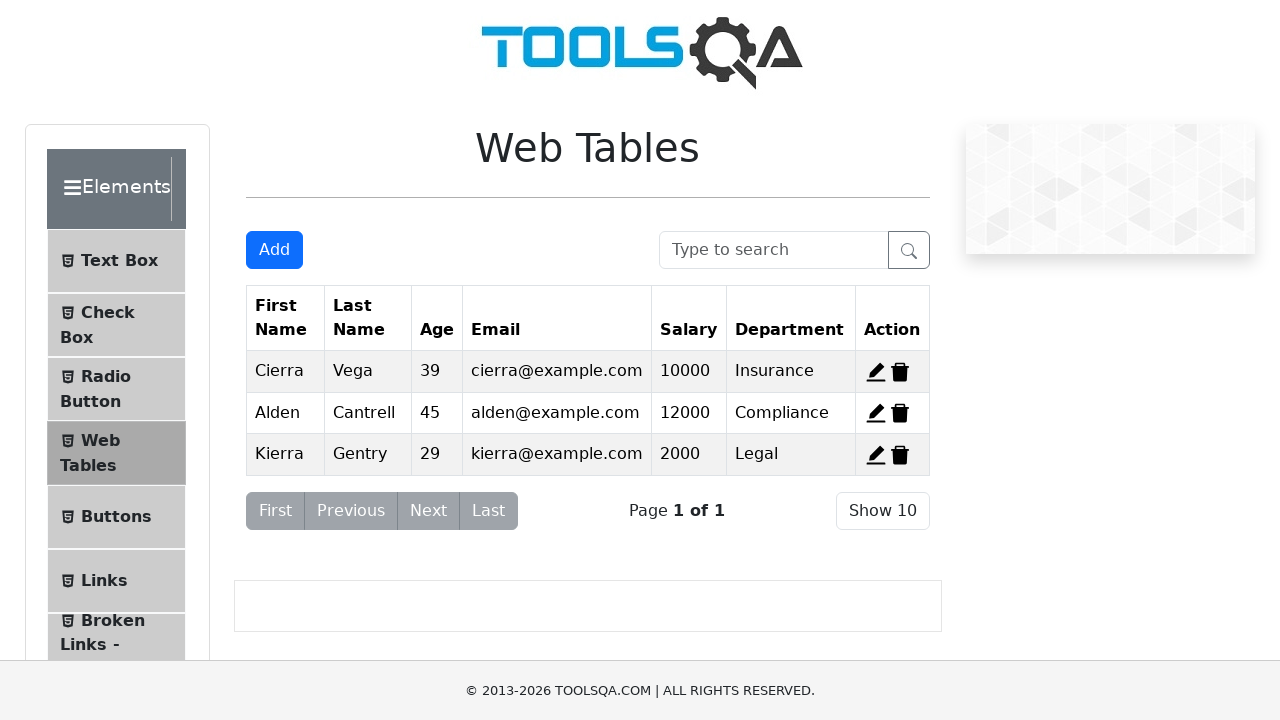

Clicked Add New Record button to open form at (274, 250) on #addNewRecordButton
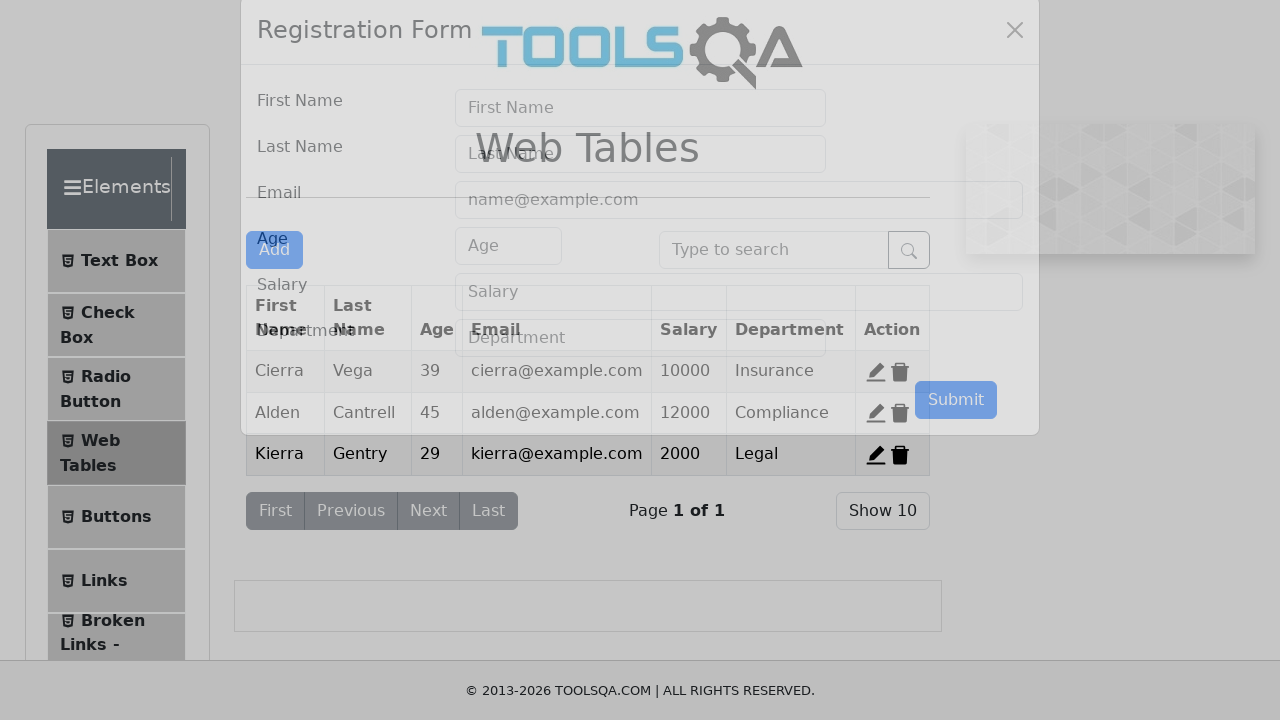

Filled firstName field with 'Alif' on #firstName
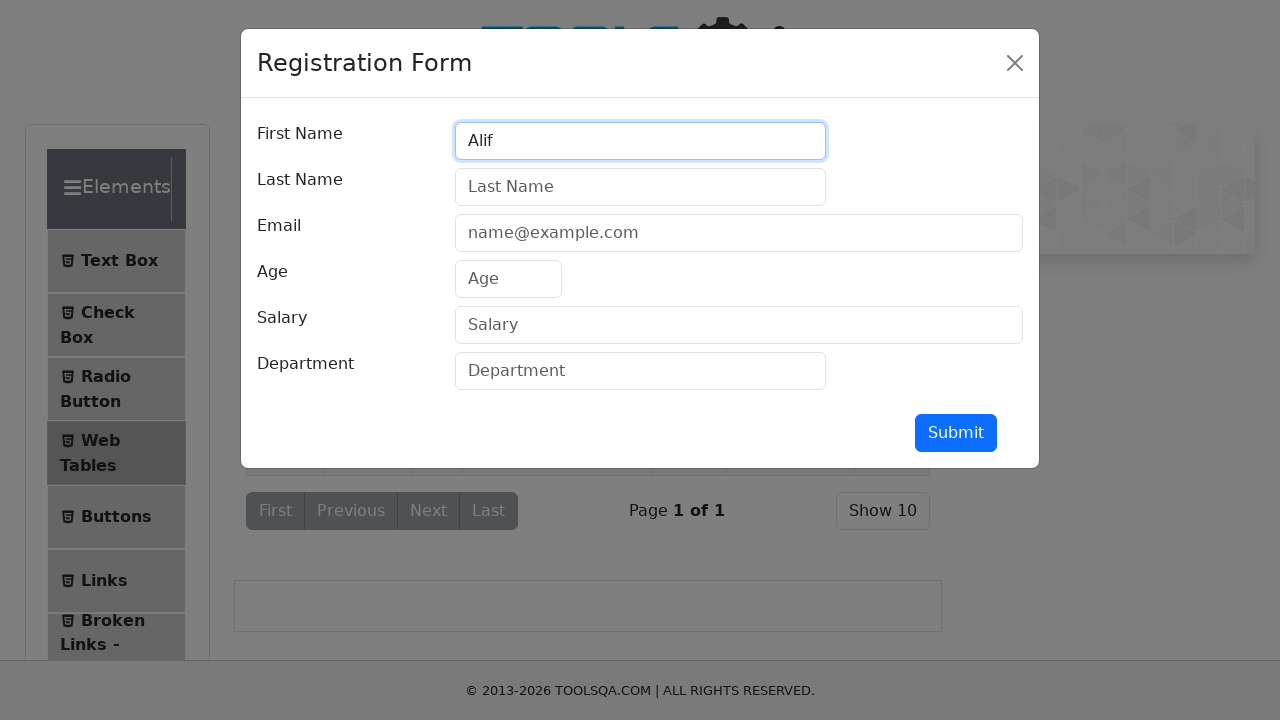

Filled lastName field with 'Zuhdi' on #lastName
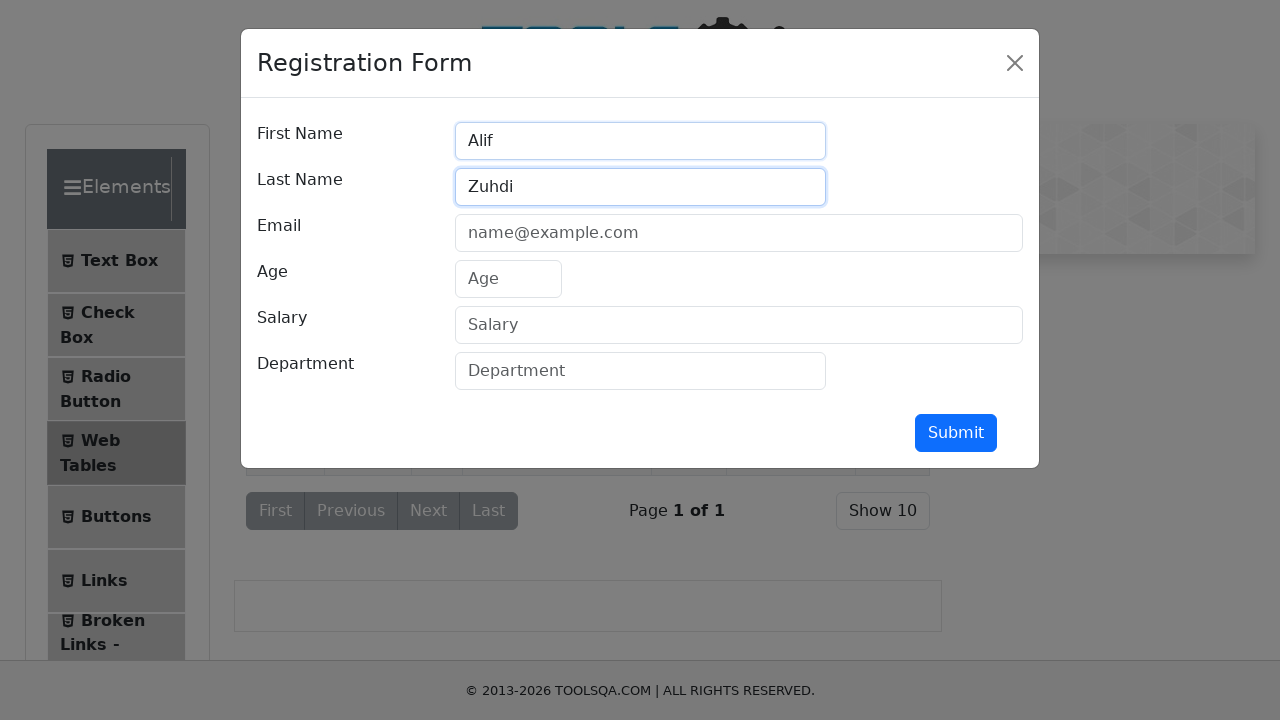

Filled userEmail field with 'gmail@irfanzuhdi.com' on #userEmail
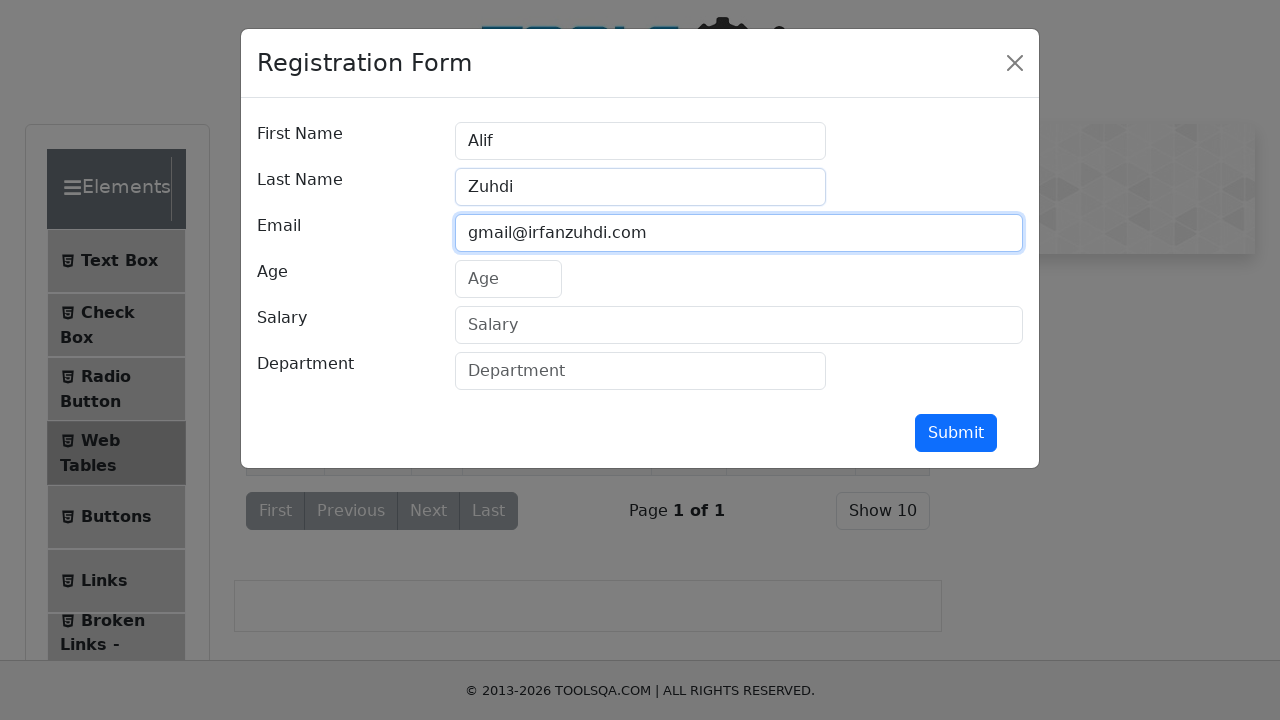

Filled age field with '25' on #age
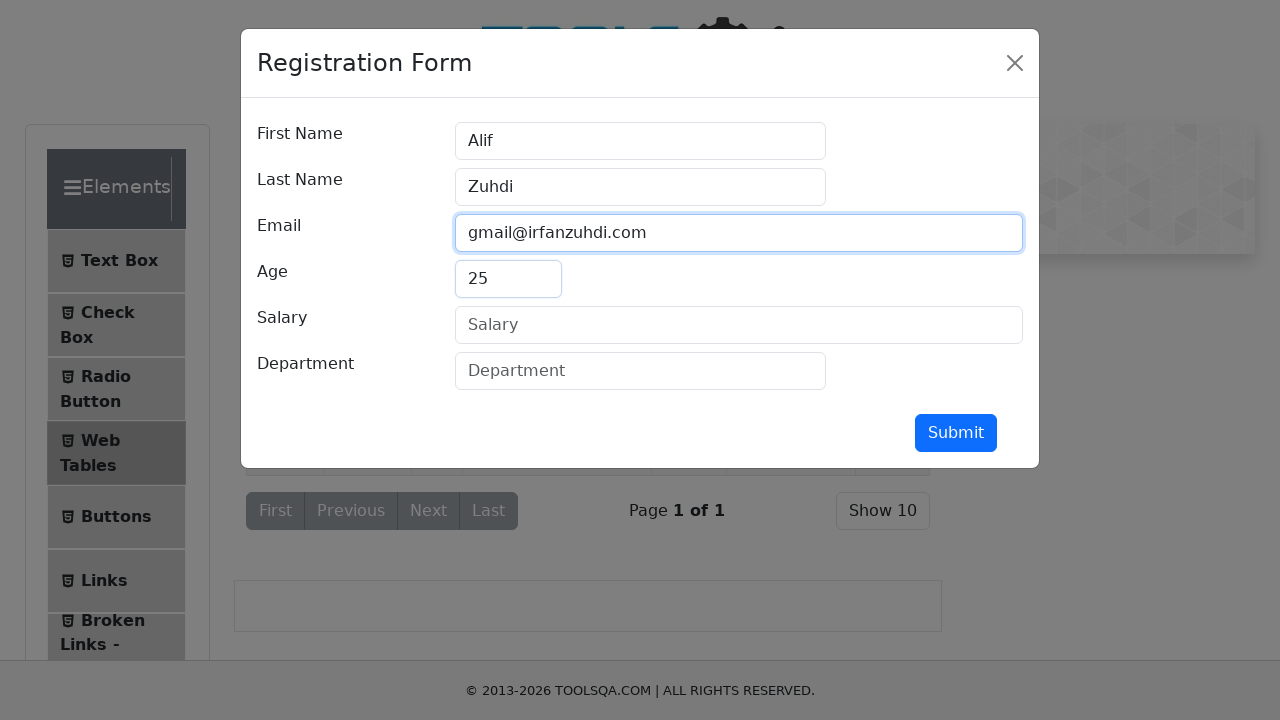

Filled salary field with '1000' on #salary
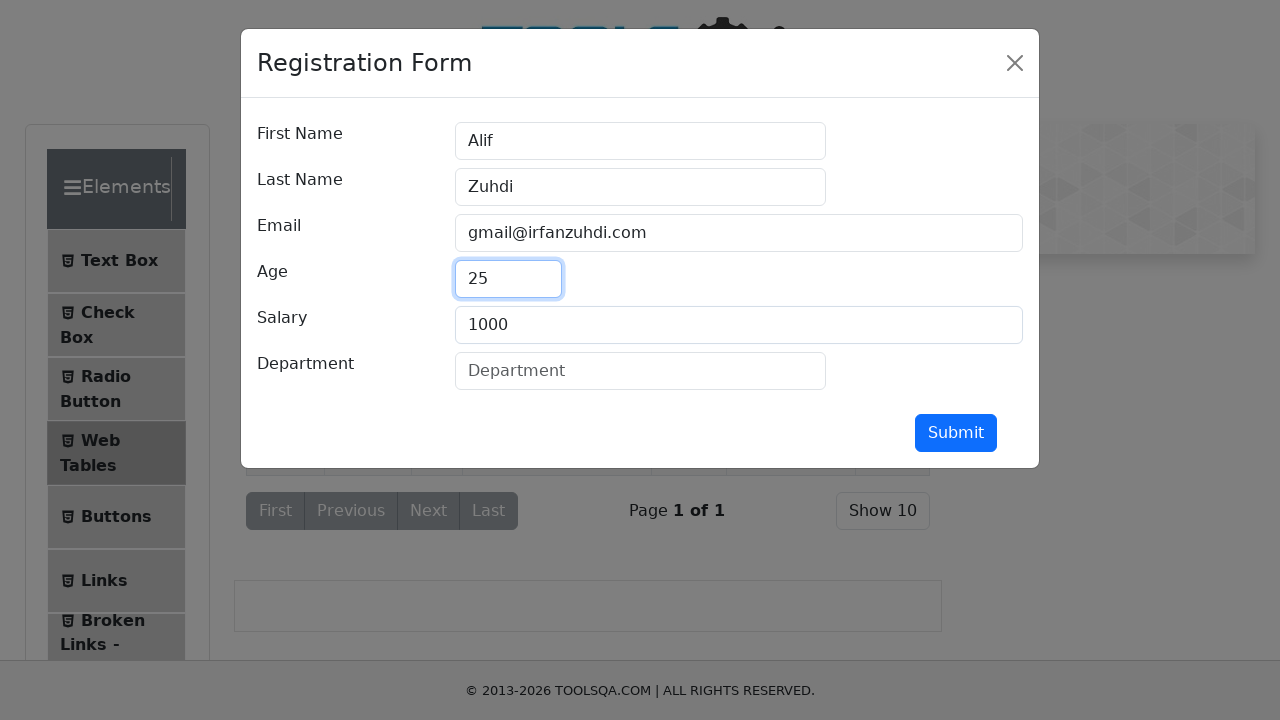

Filled department field with 'Keuangan' on #department
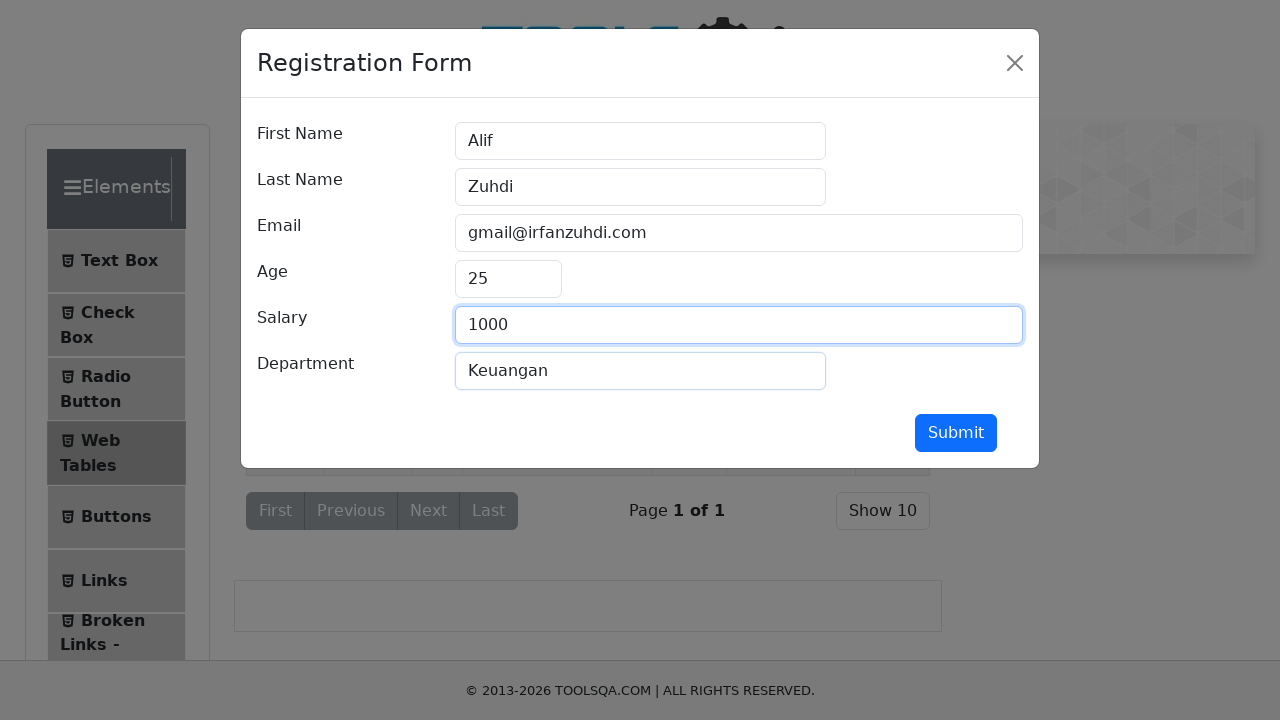

Clicked submit button to submit valid form data at (956, 433) on #submit
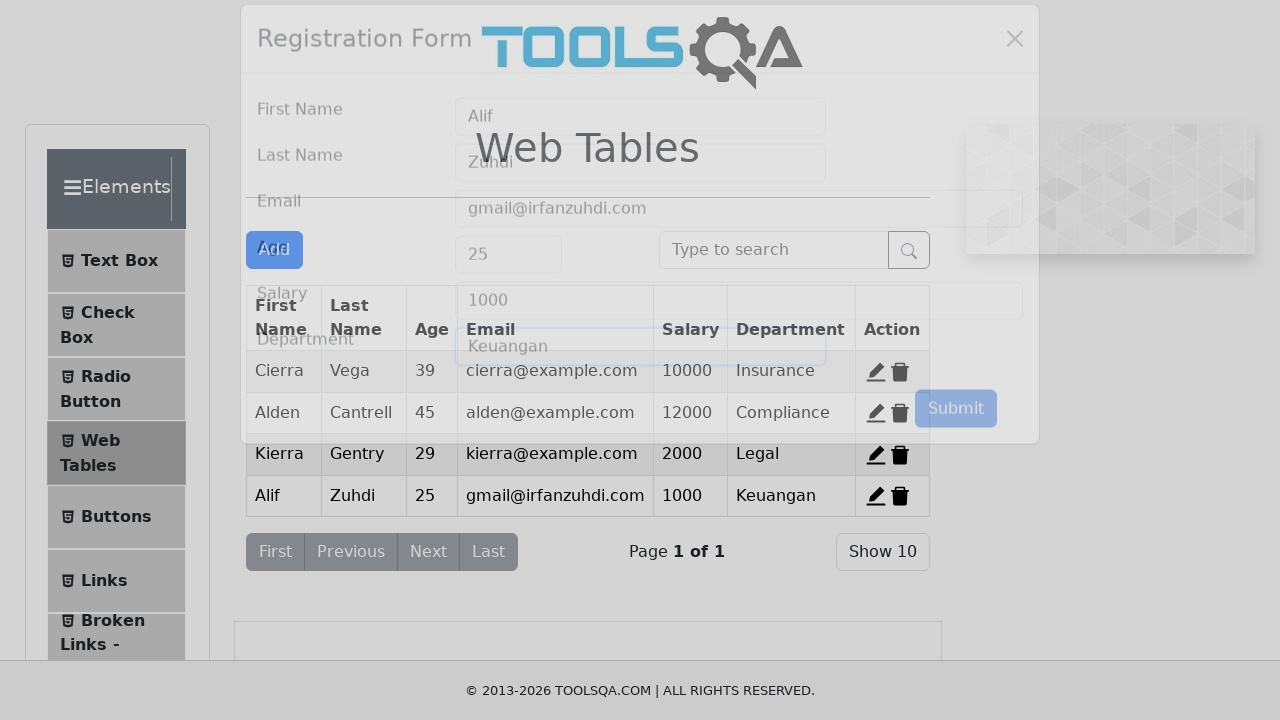

Waited 1000ms for form submission to complete
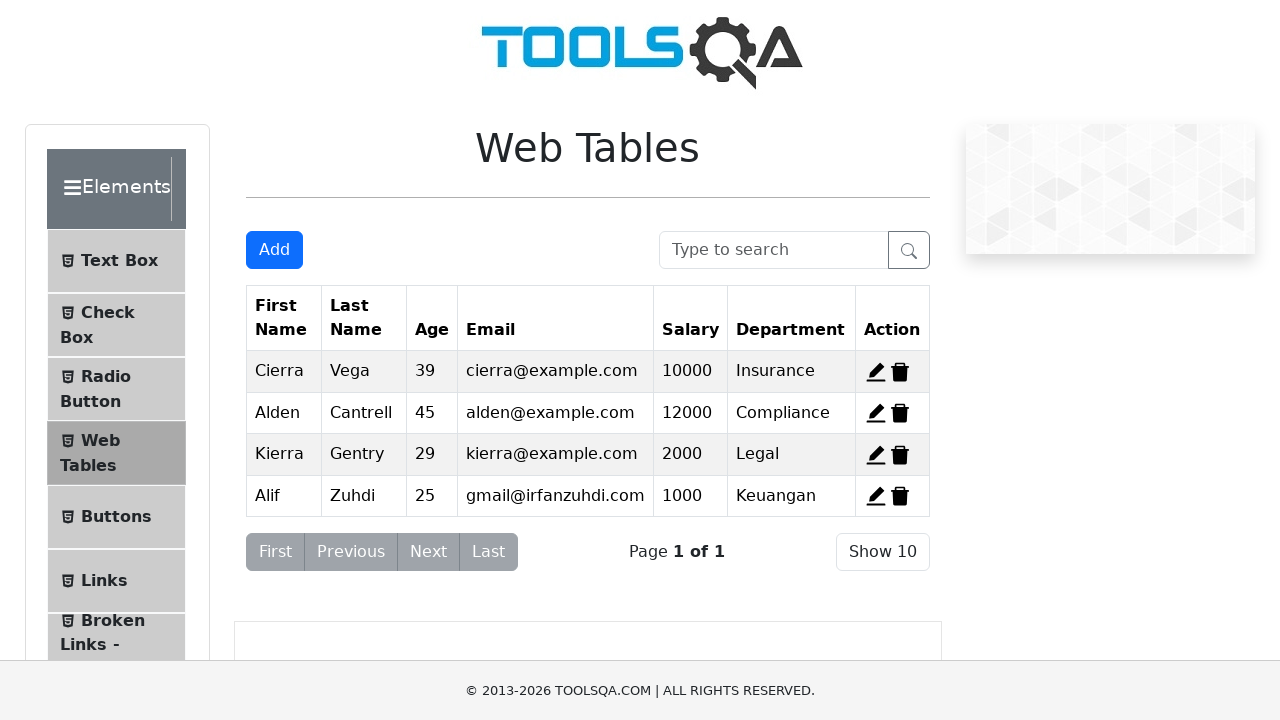

Clicked Add New Record button again to open form for negative test at (274, 250) on #addNewRecordButton
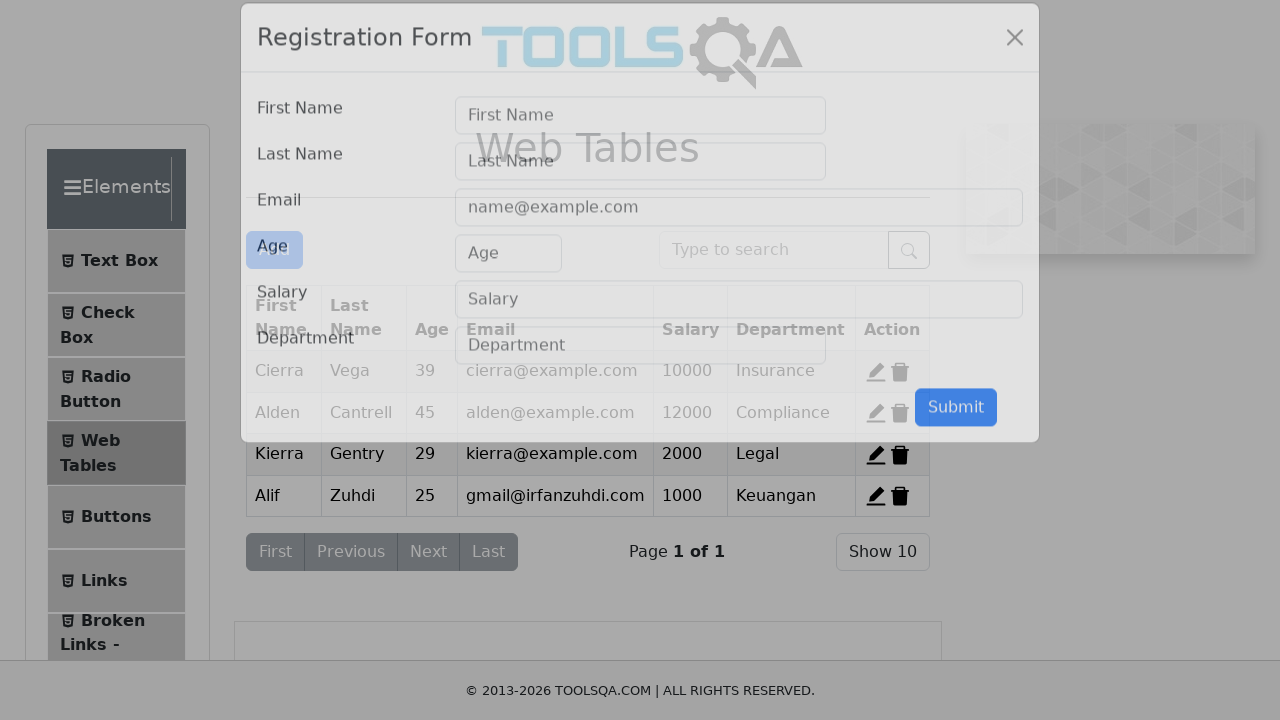

Filled userEmail field with invalid data '%%%%%%%' on #userEmail
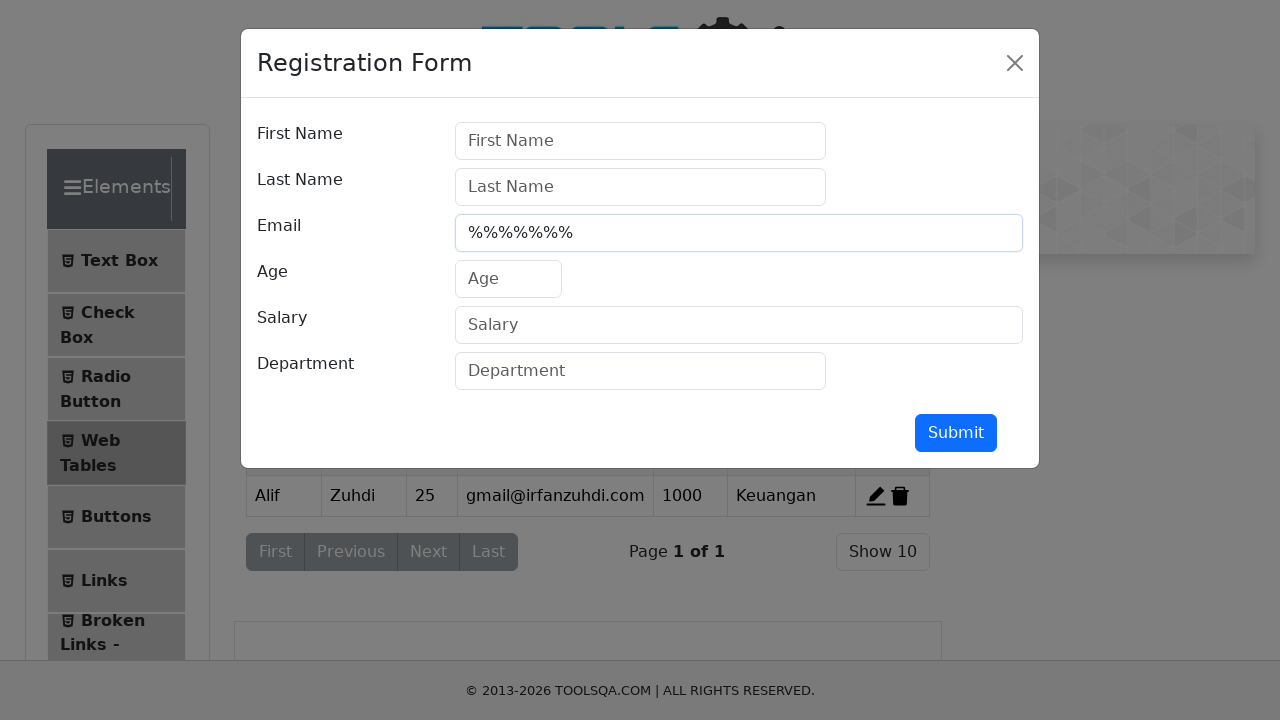

Filled age field with invalid data '%' on #age
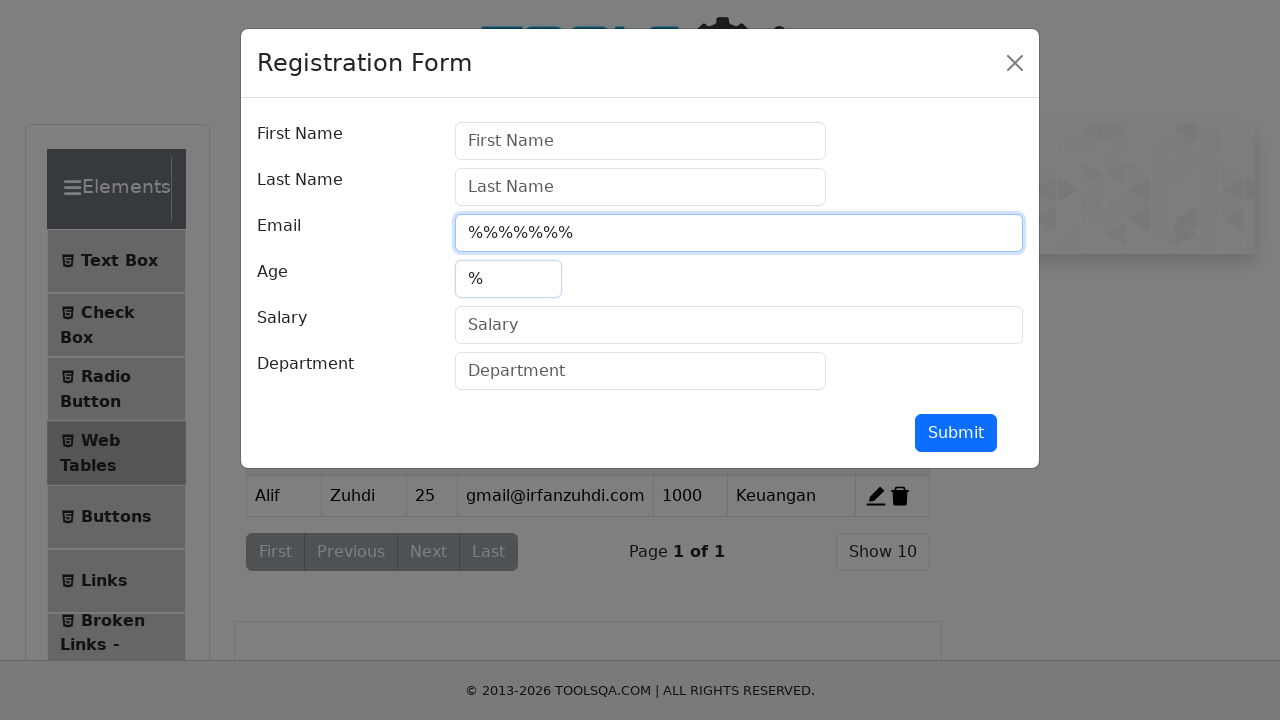

Filled salary field with invalid data '********' on #salary
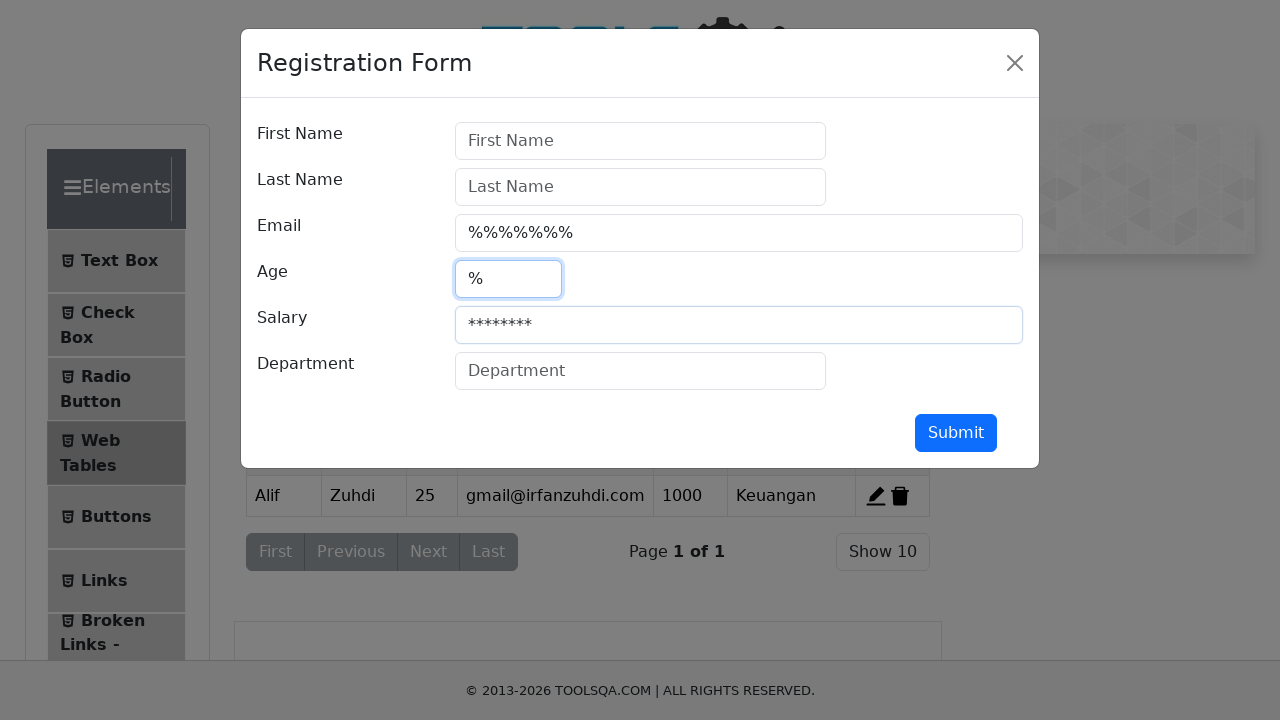

Clicked submit button to attempt submitting invalid form data at (956, 433) on #submit
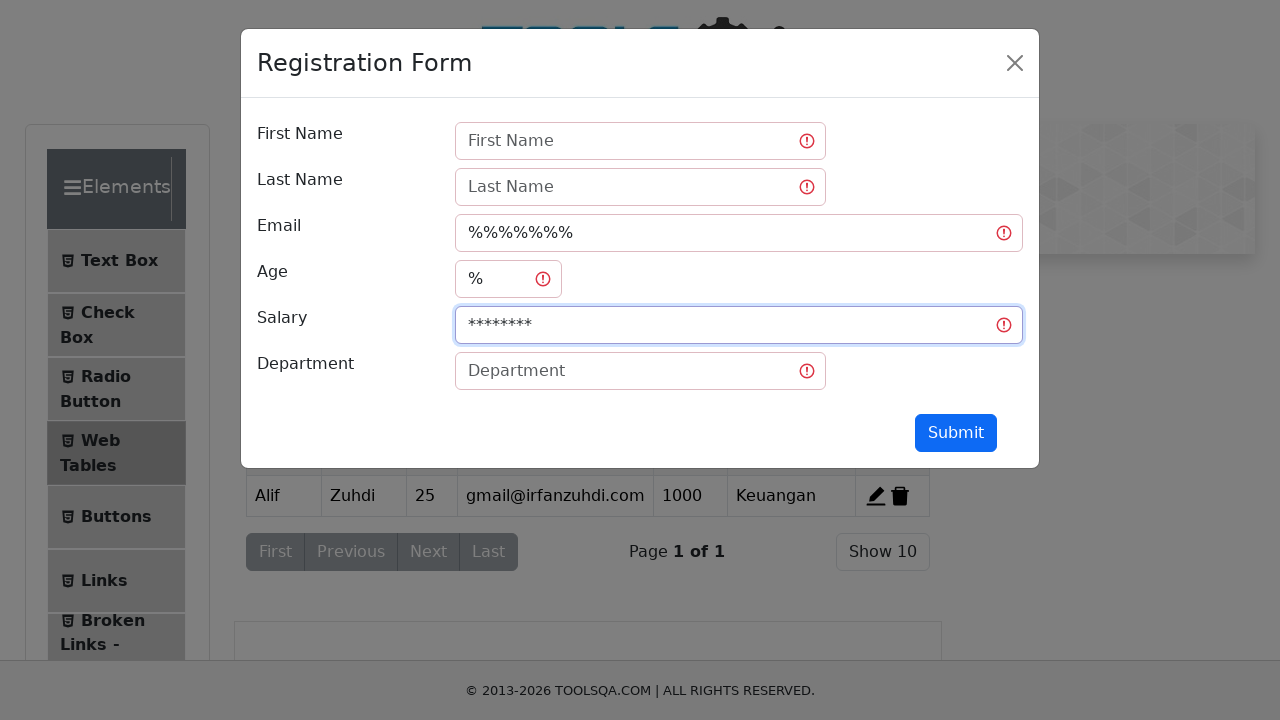

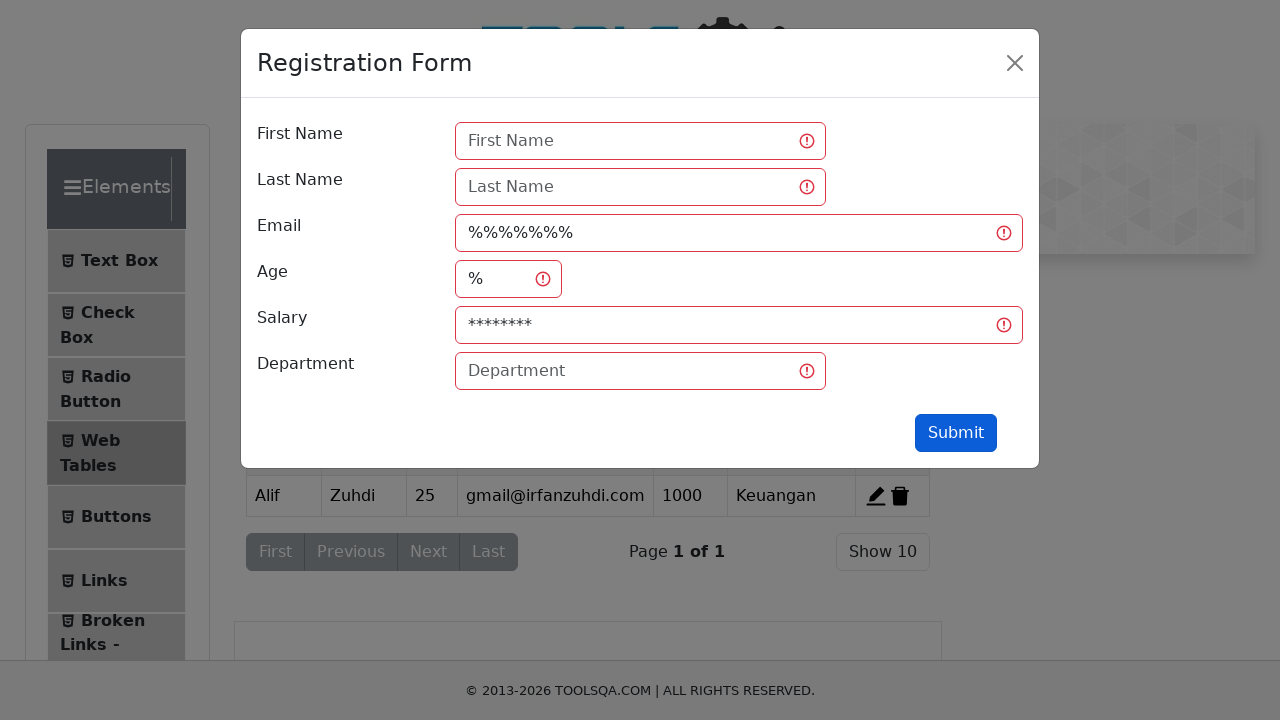